Tests registration form with mismatched password confirmation and verifies error message

Starting URL: https://alada.vn/tai-khoan/dang-ky.html

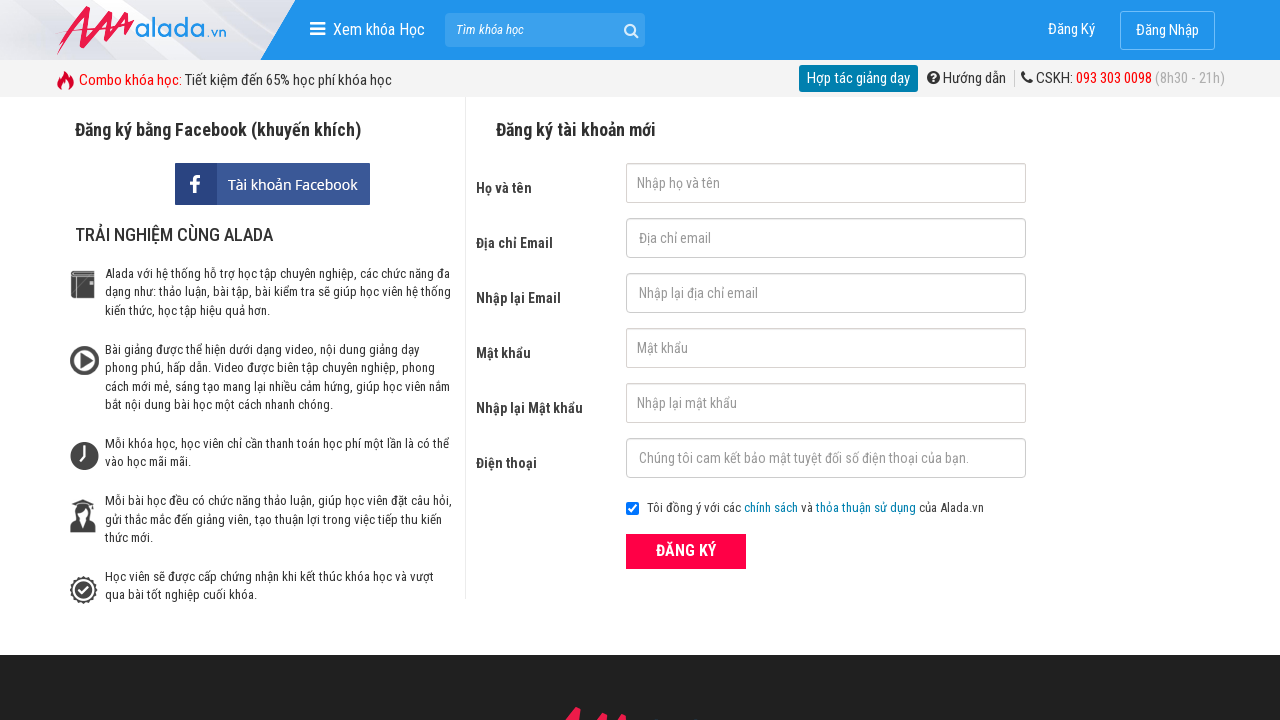

Filled name field with 'Phong Pham' on //input[@id='txtFirstname']
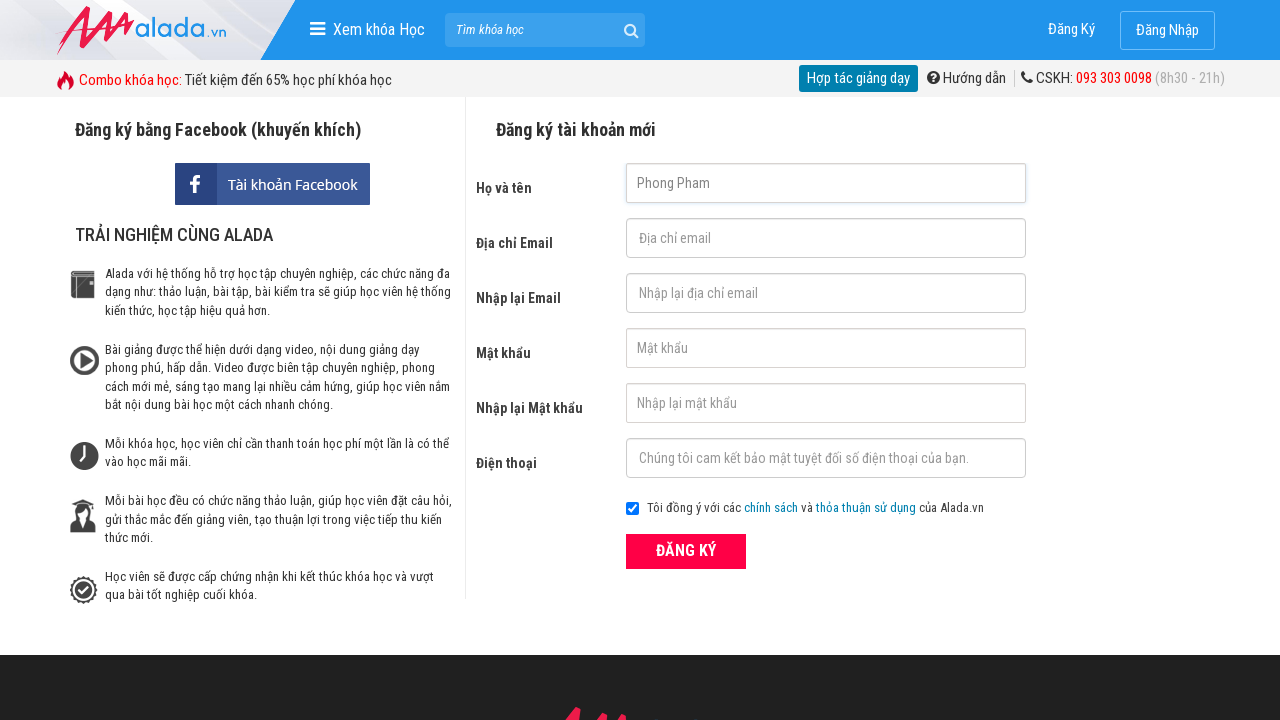

Filled email field with 'abc@gmail.com' on //input[@id='txtEmail']
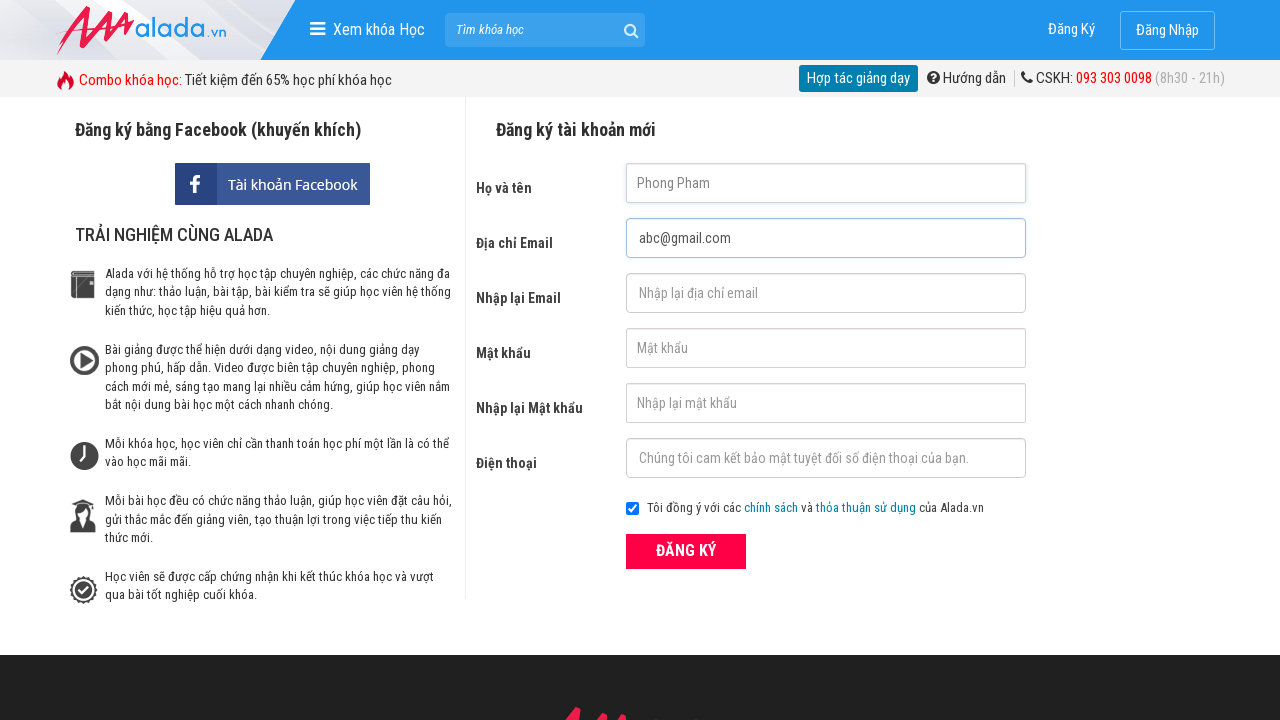

Filled confirm email field with 'abc@gmail.com' on //input[@id='txtCEmail']
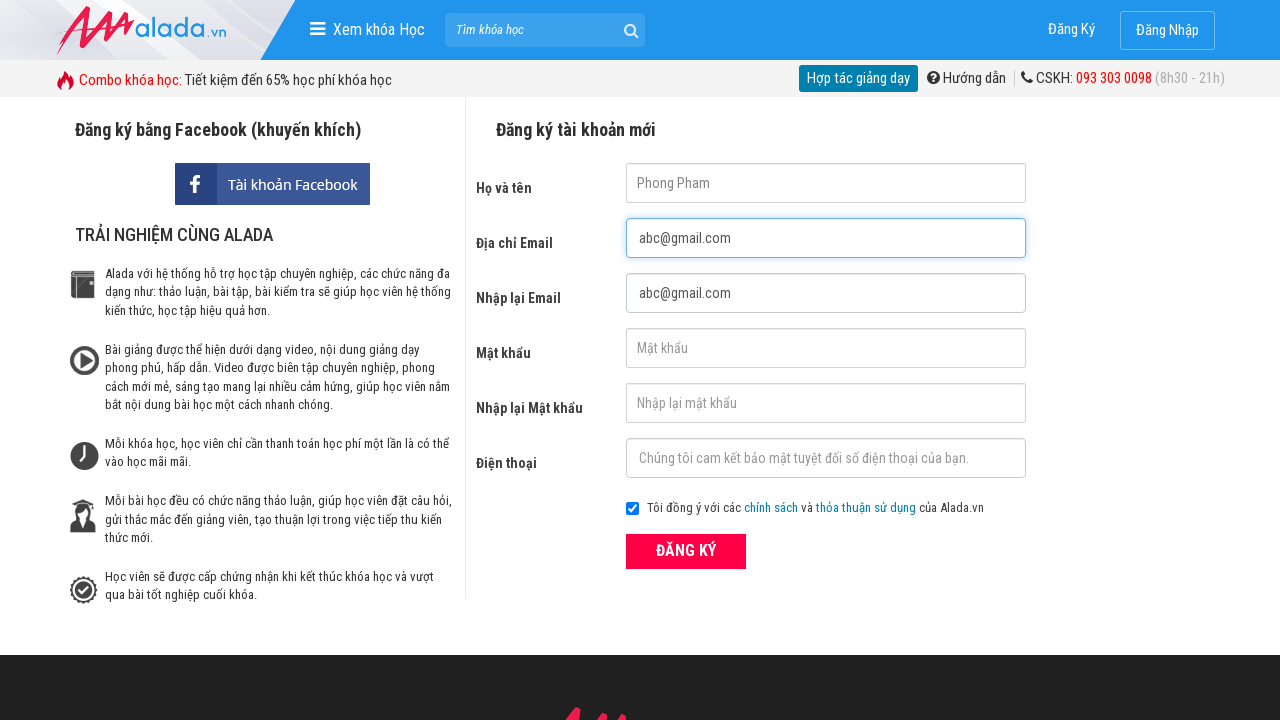

Filled password field with '1234567' on //input[@id='txtPassword']
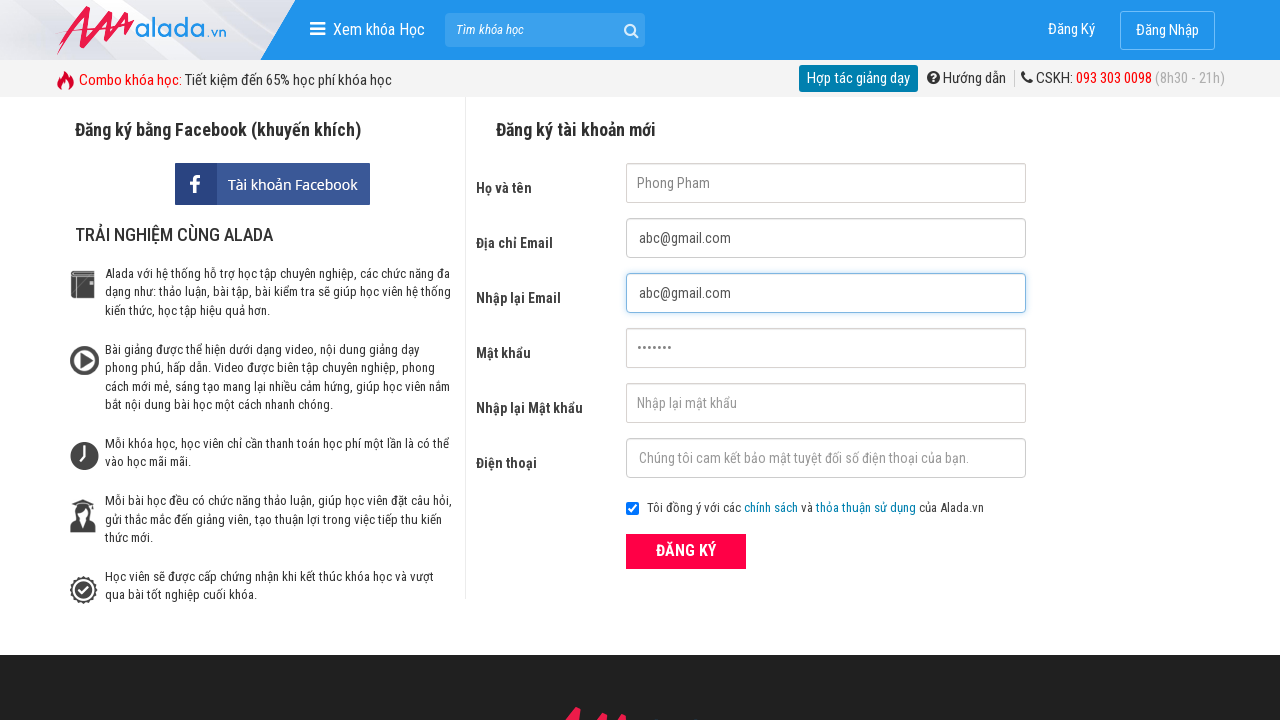

Filled confirm password field with mismatched value '12345678' on //input[@id='txtCPassword']
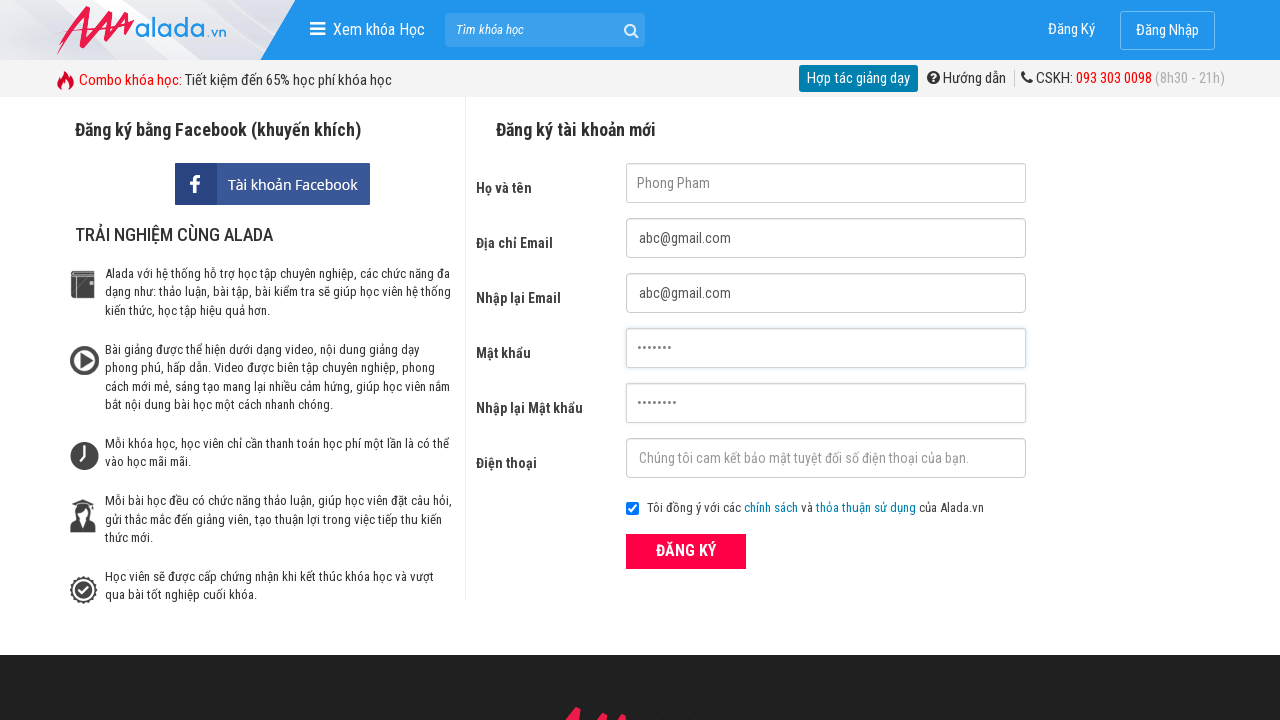

Filled phone number field with '0983111111' on //input[@id='txtPhone']
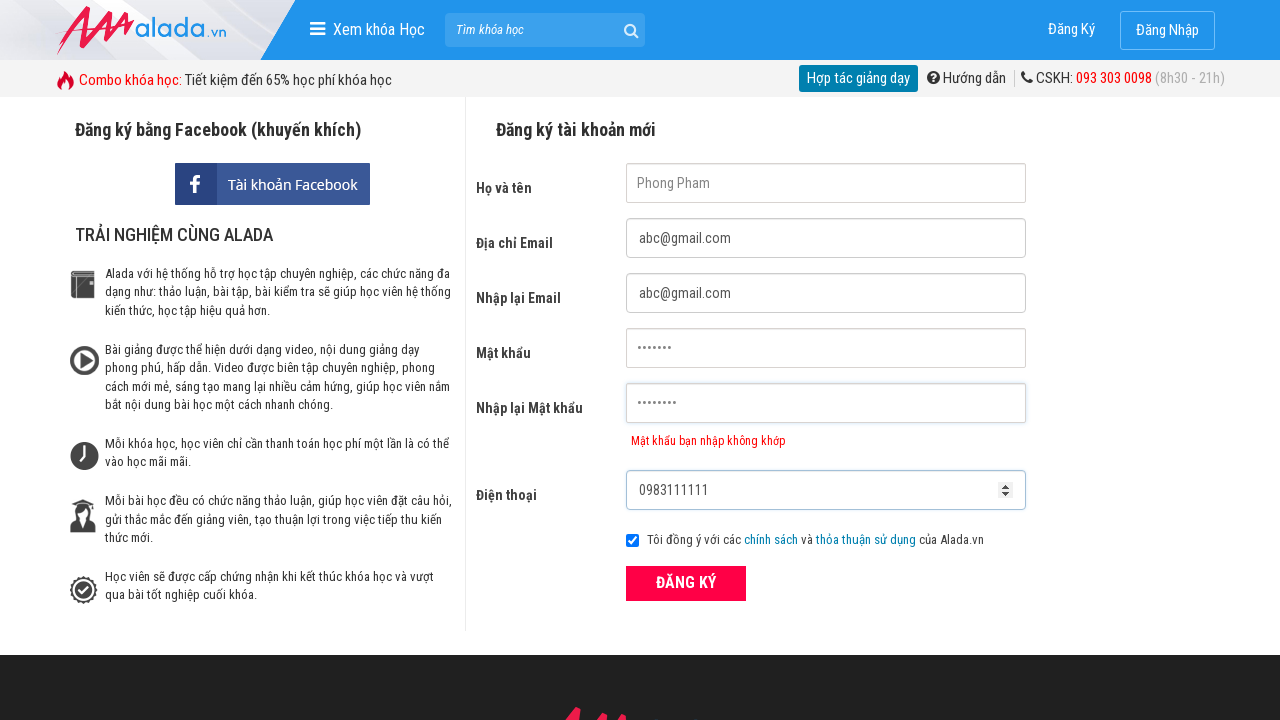

Clicked submit button to attempt registration at (686, 583) on button[type='submit']
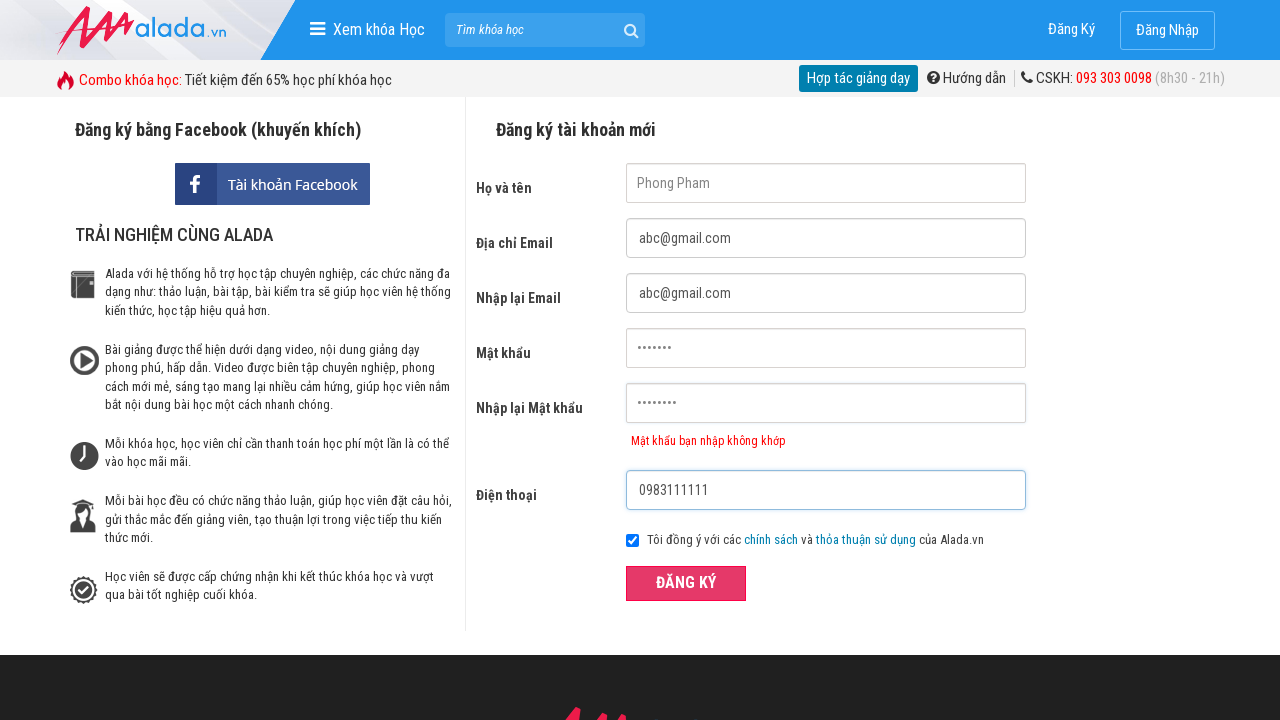

Confirmed error message appeared for mismatched confirm password
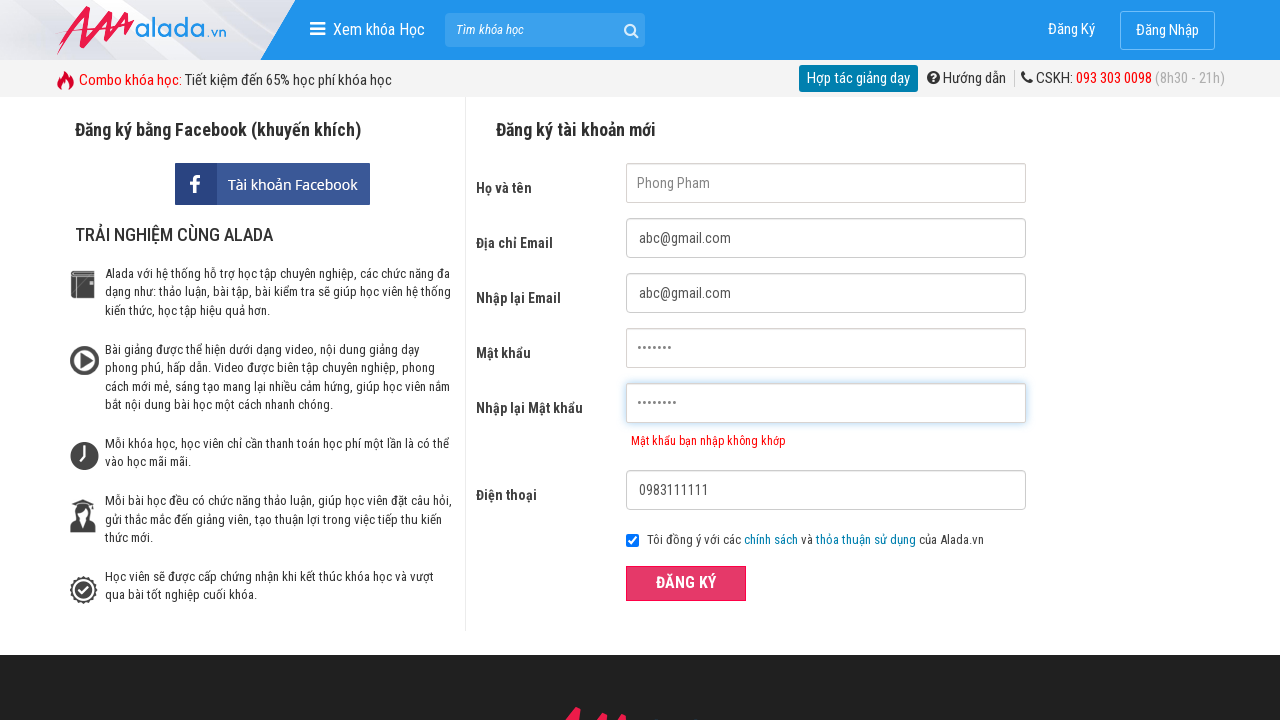

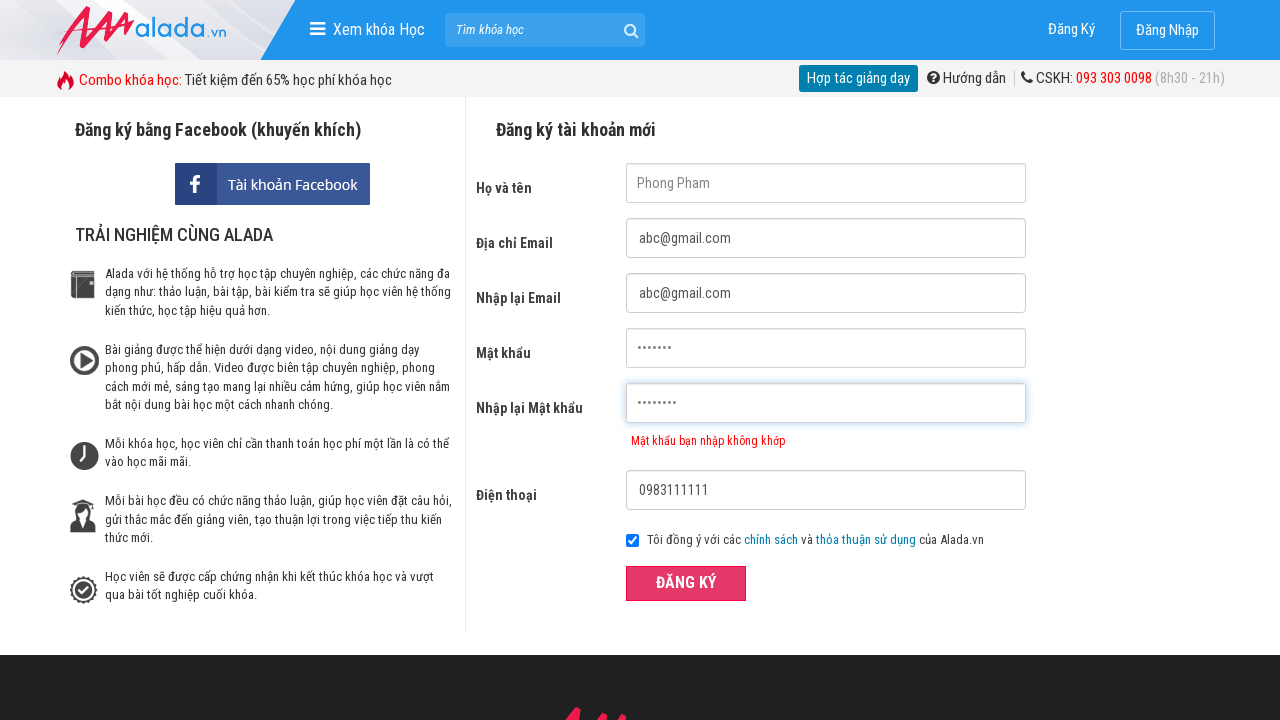